Tests drag-and-drop functionality on the jQuery UI droppable demo page by switching to the iframe and dragging an element to a drop target.

Starting URL: https://jqueryui.com/droppable/

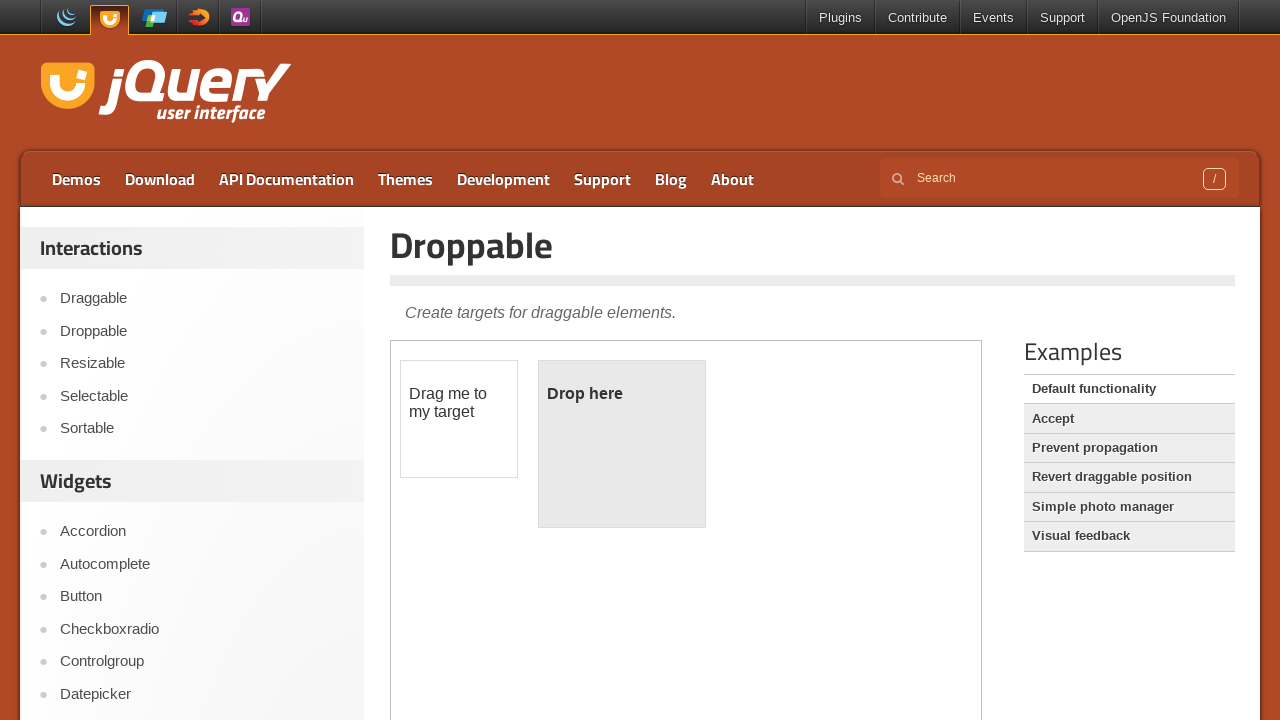

Waited for page to reach networkidle state
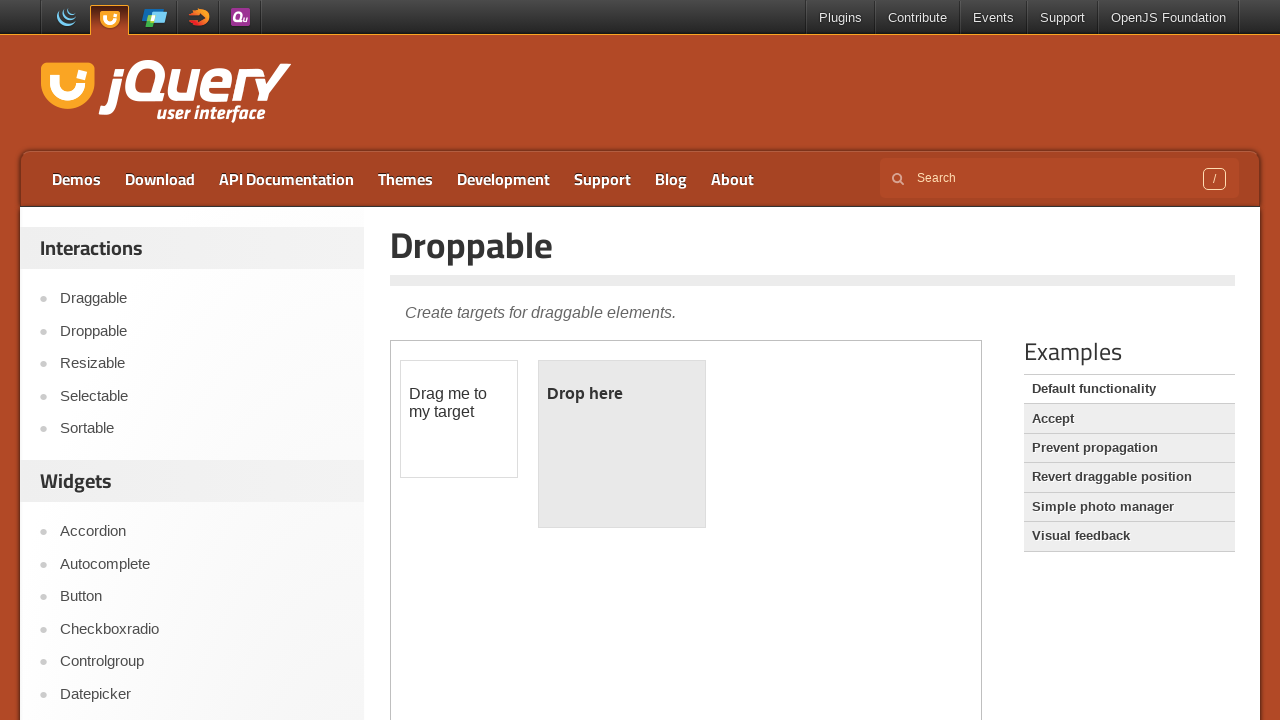

Located the demo iframe on the droppable page
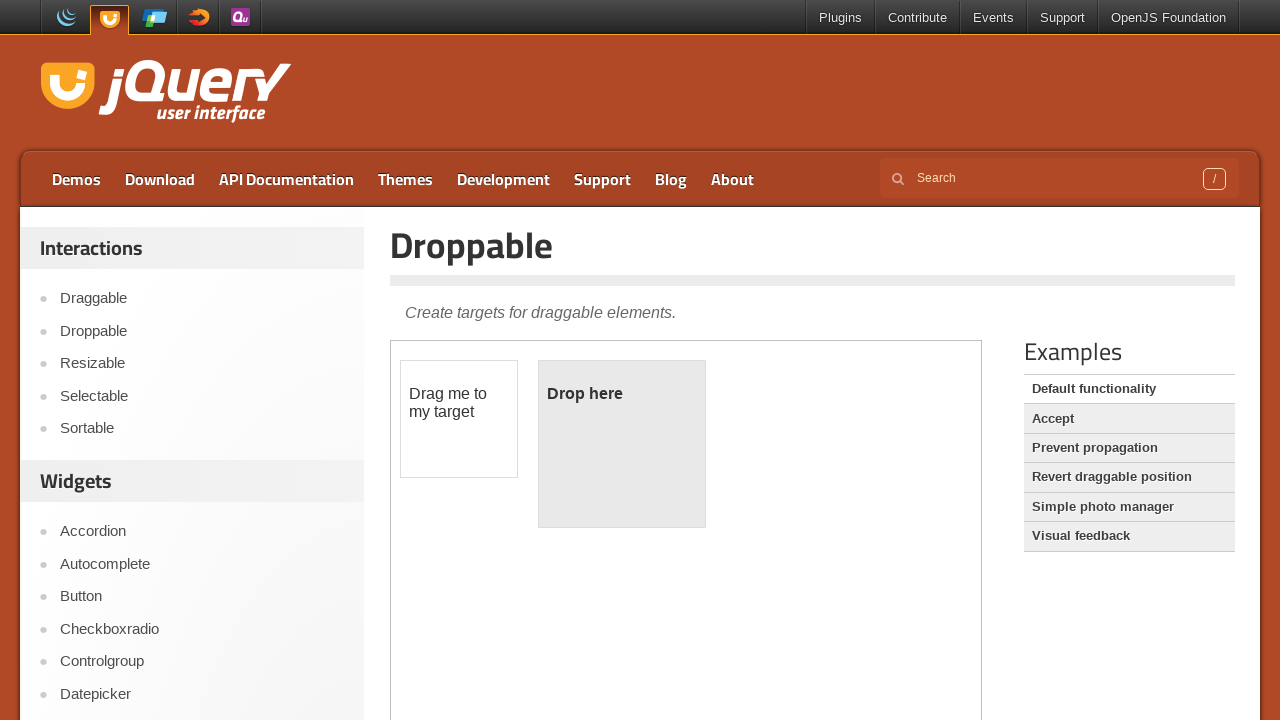

Located the draggable element with id 'draggable'
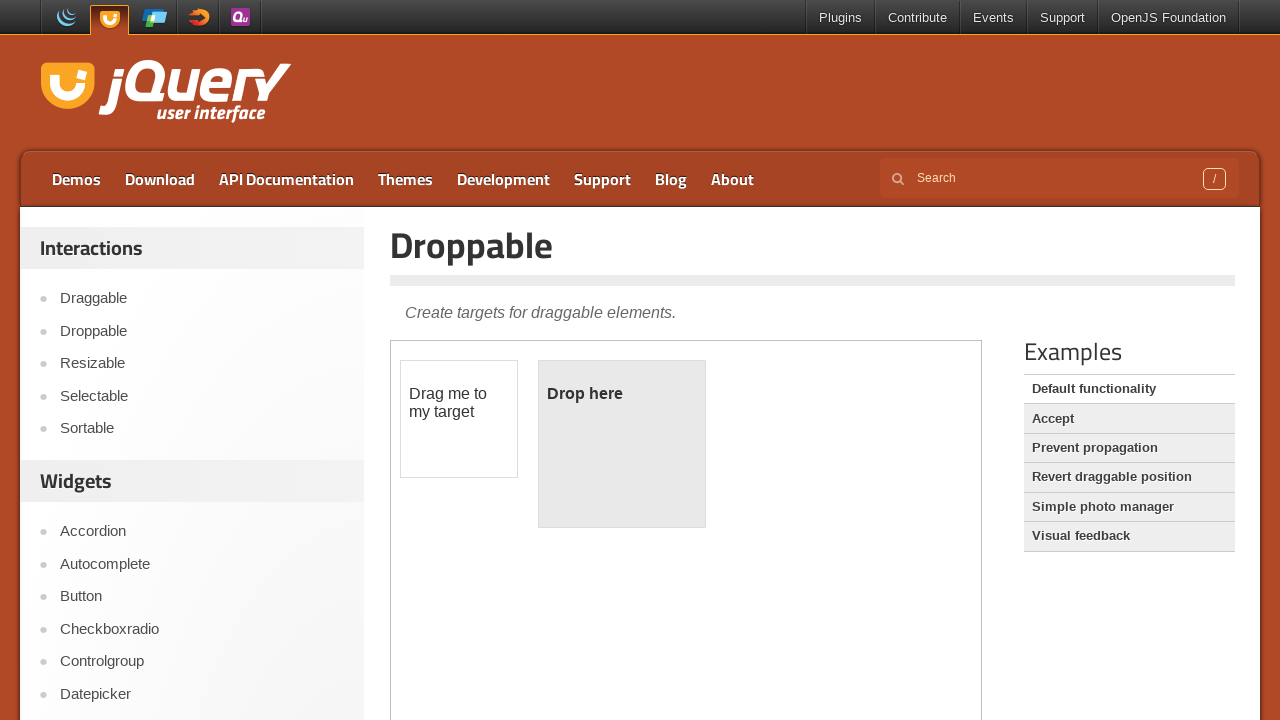

Located the droppable target element with id 'droppable'
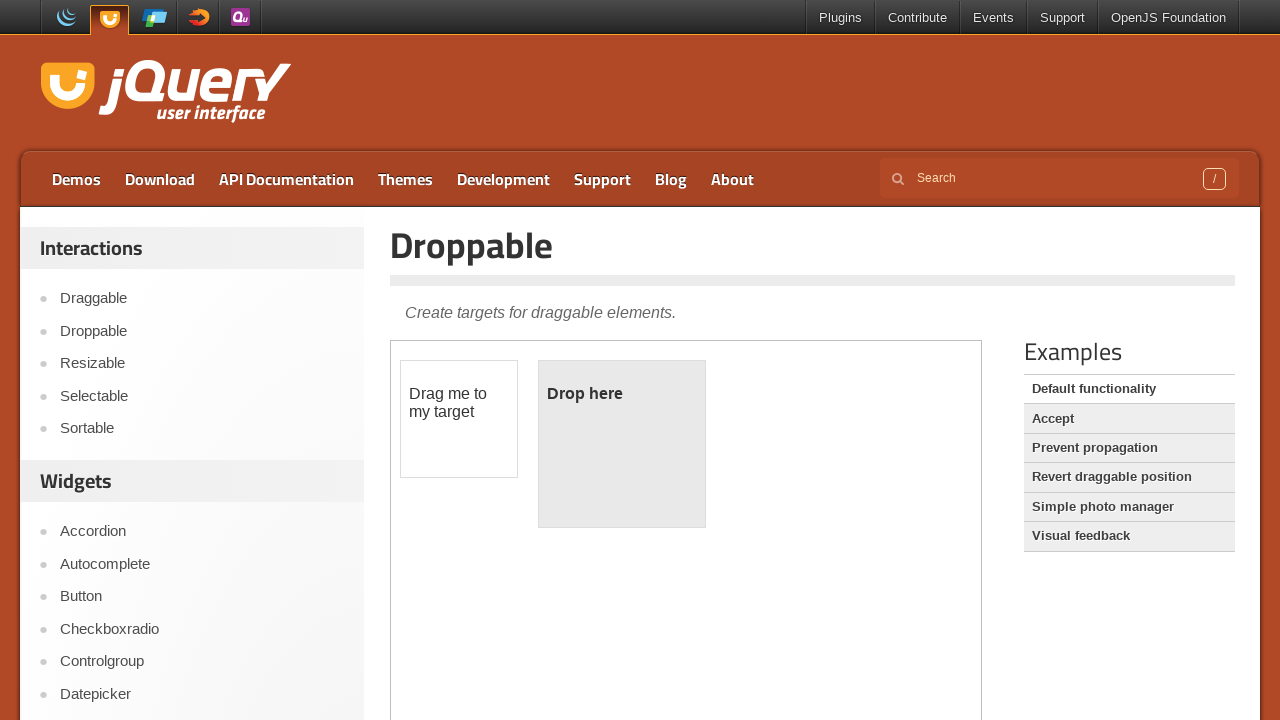

Dragged the draggable element to the droppable target at (622, 444)
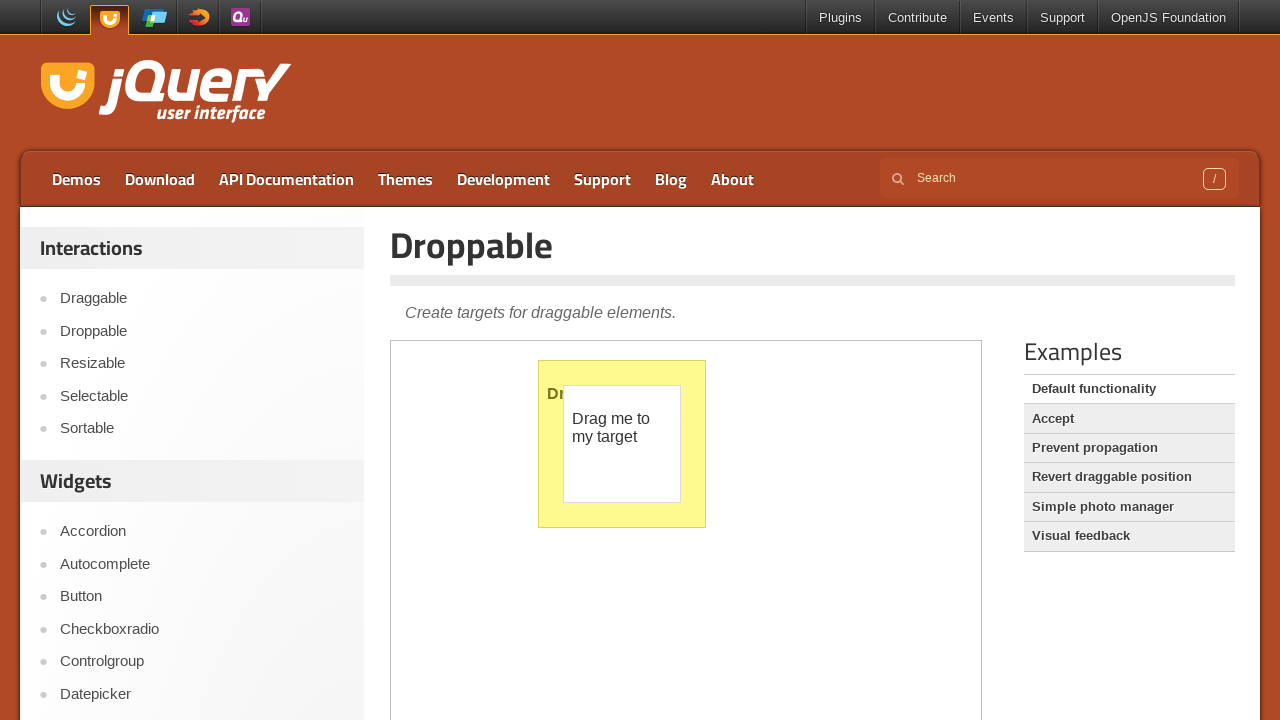

Waited 1 second to observe the drag-and-drop result
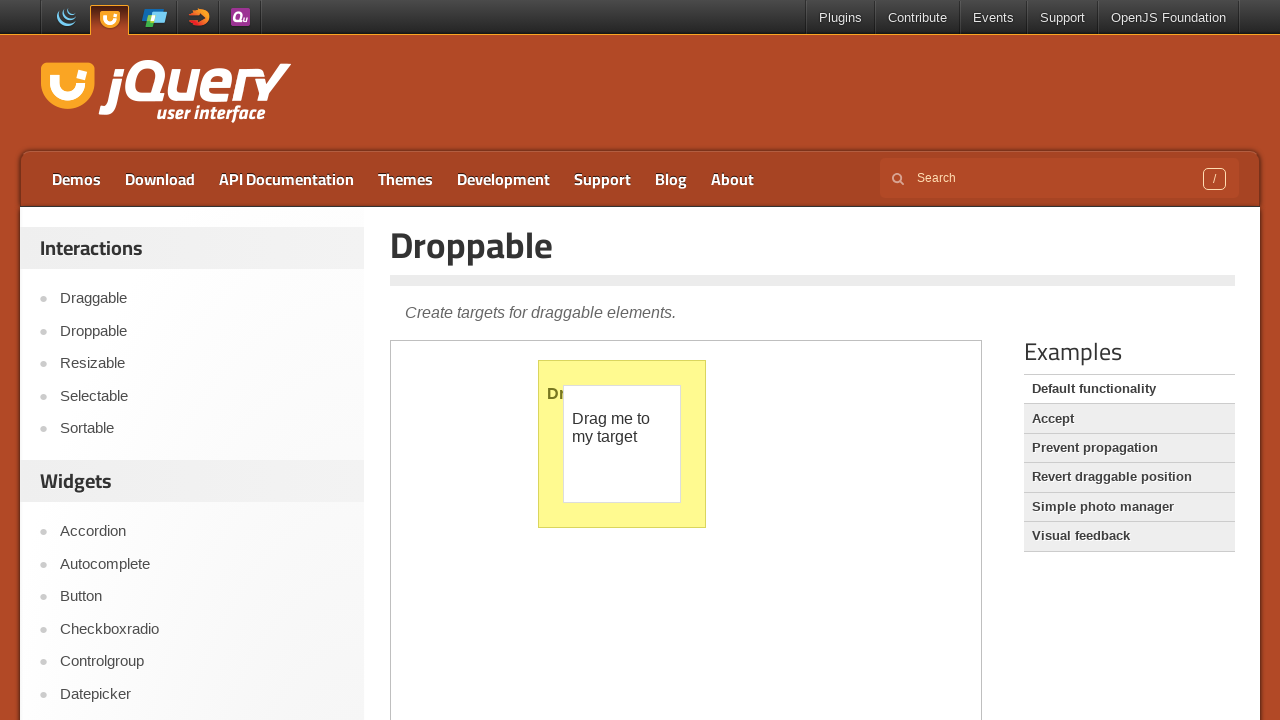

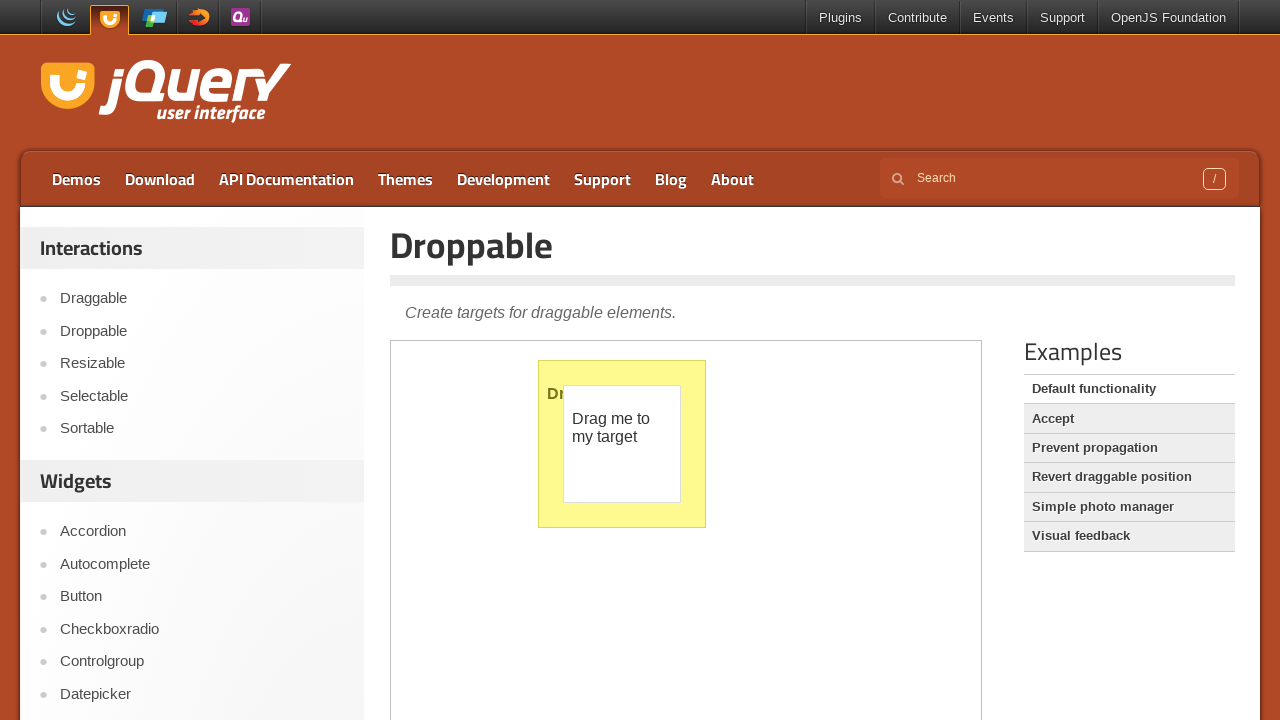